Tests footer link navigation by opening each link in the first column of the footer section in a new tab using Ctrl+Enter, then switching between the opened tabs

Starting URL: https://www.rahulshettyacademy.com/AutomationPractice/

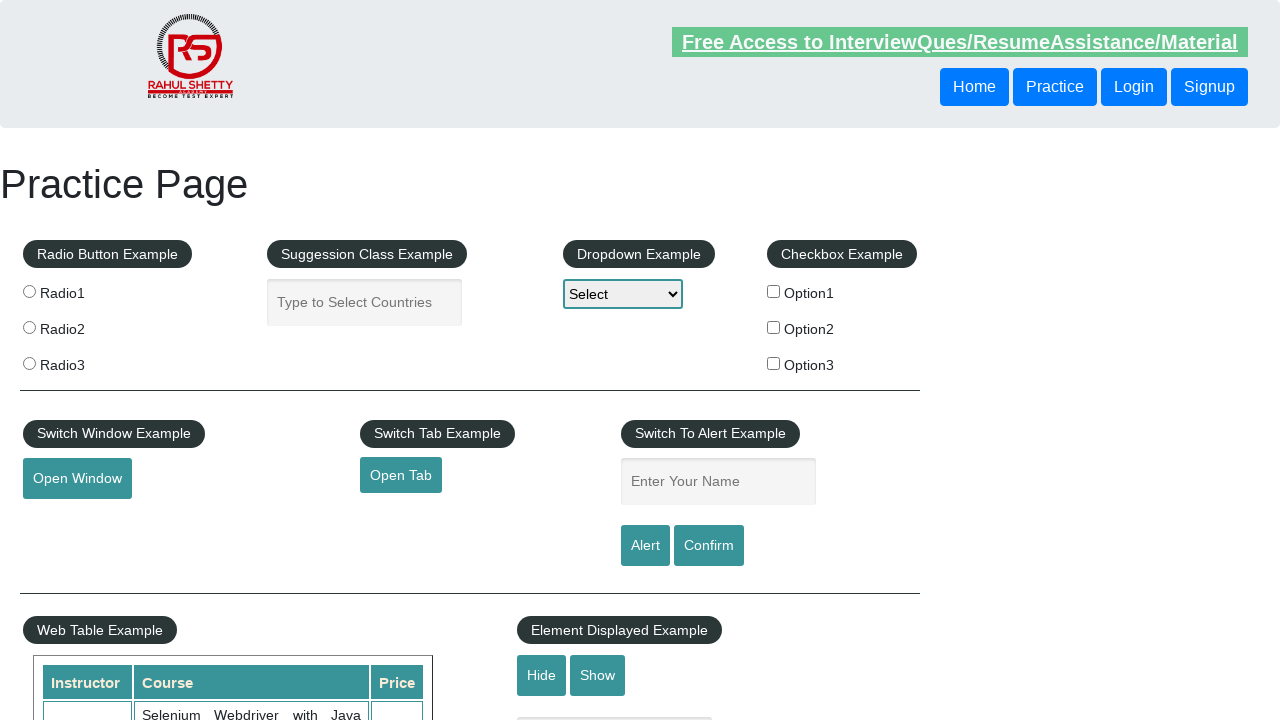

Located footer section with ID 'gf-BIG'
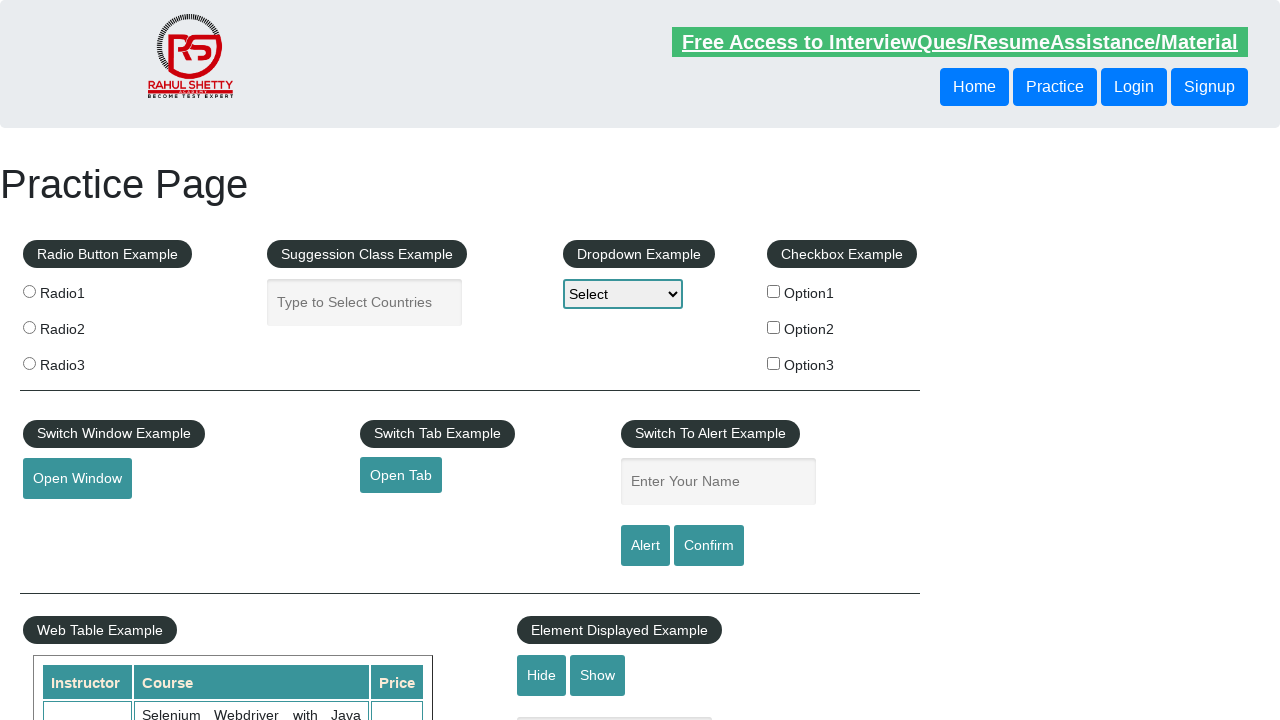

Located first column of footer links
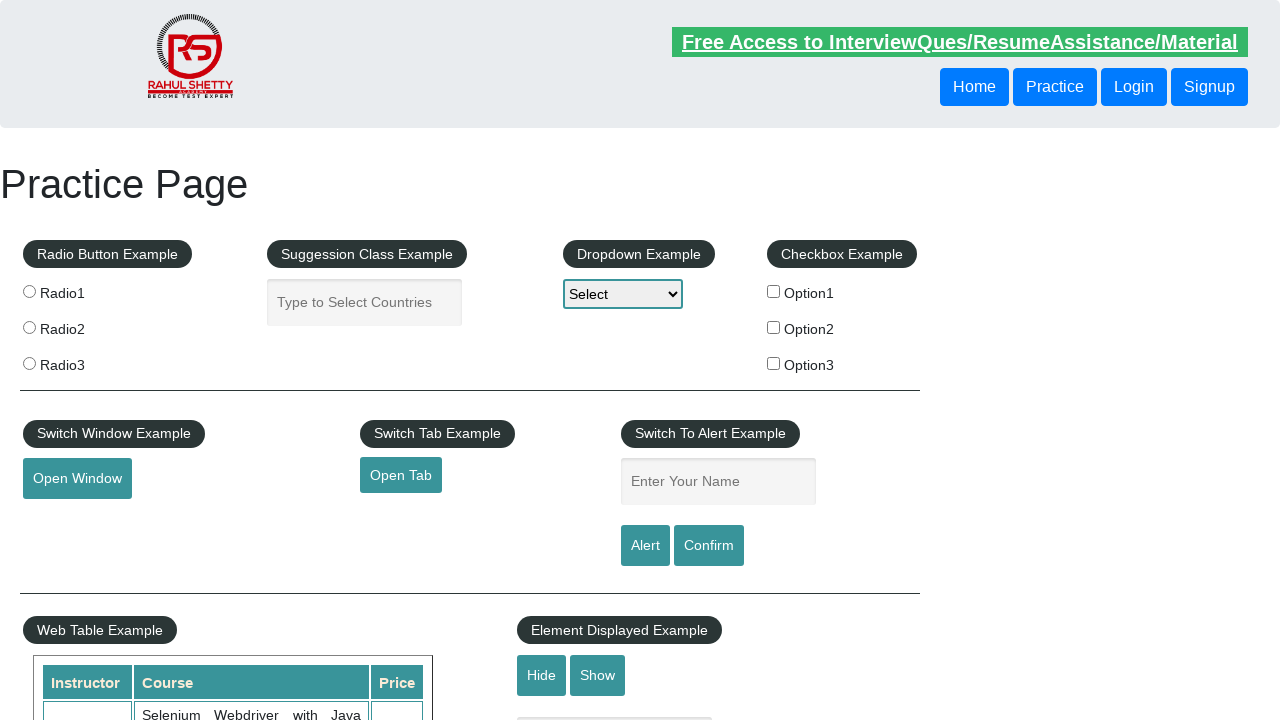

Located all links in first column
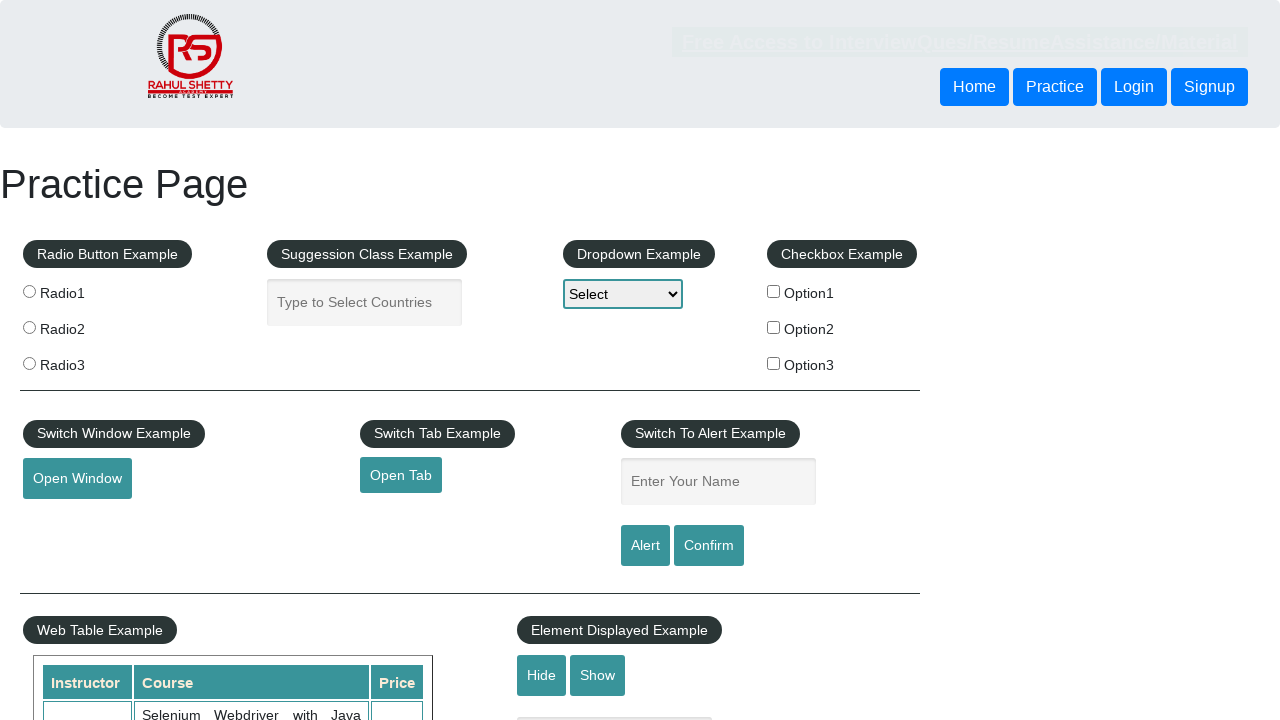

Footer first column contains 5 links
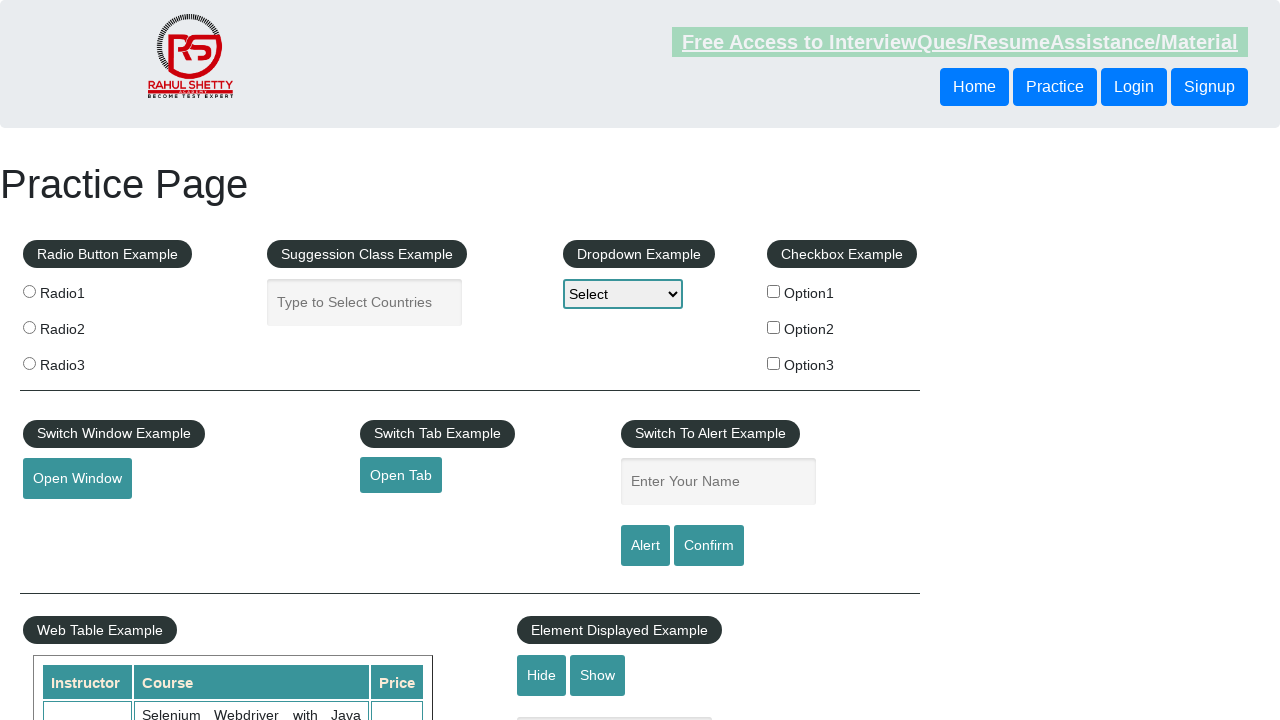

Opened footer link 1 in new tab using Ctrl+Click at (68, 520) on #gf-BIG >> xpath=//table/tbody/tr/td[1]/ul >> a >> nth=1
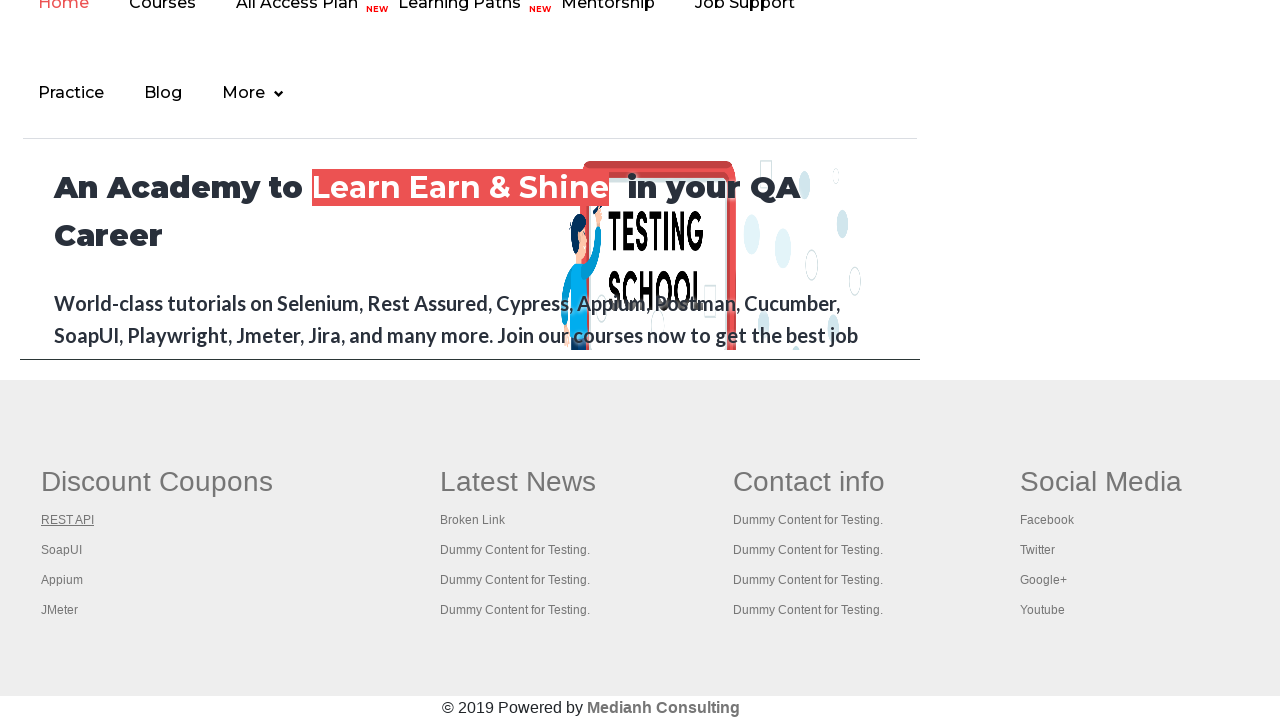

Opened footer link 2 in new tab using Ctrl+Click at (62, 550) on #gf-BIG >> xpath=//table/tbody/tr/td[1]/ul >> a >> nth=2
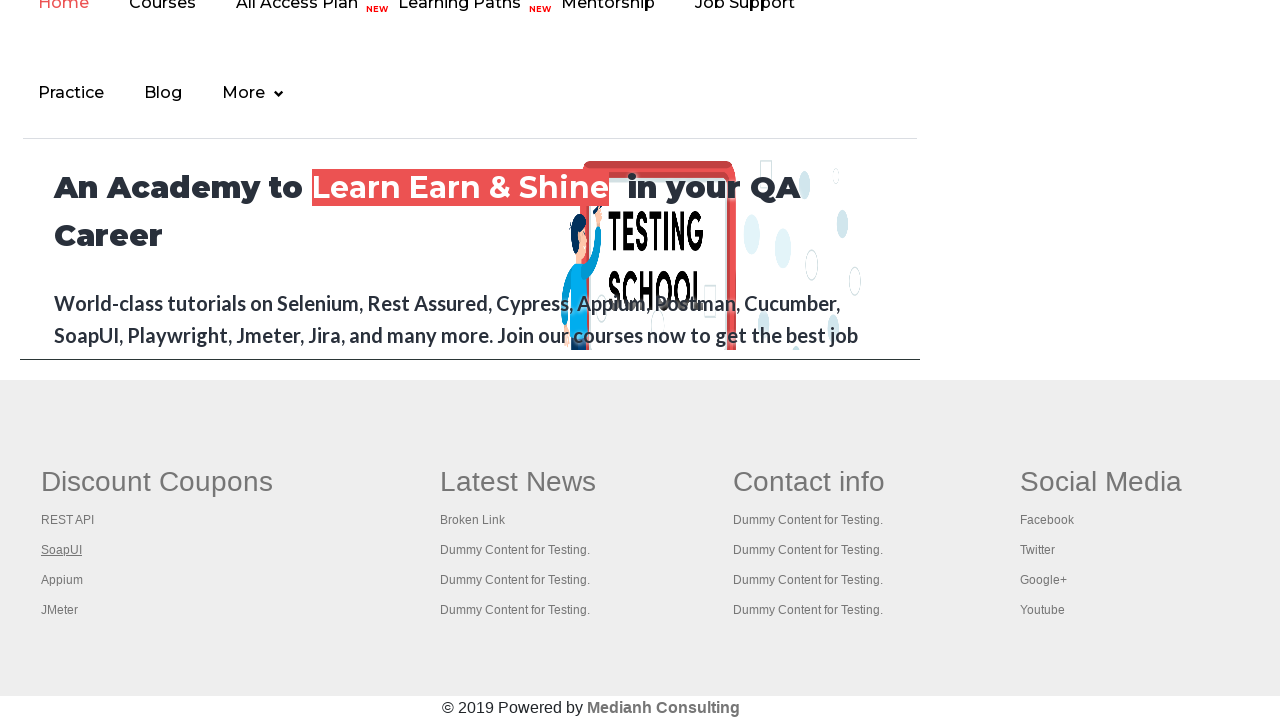

Opened footer link 3 in new tab using Ctrl+Click at (62, 580) on #gf-BIG >> xpath=//table/tbody/tr/td[1]/ul >> a >> nth=3
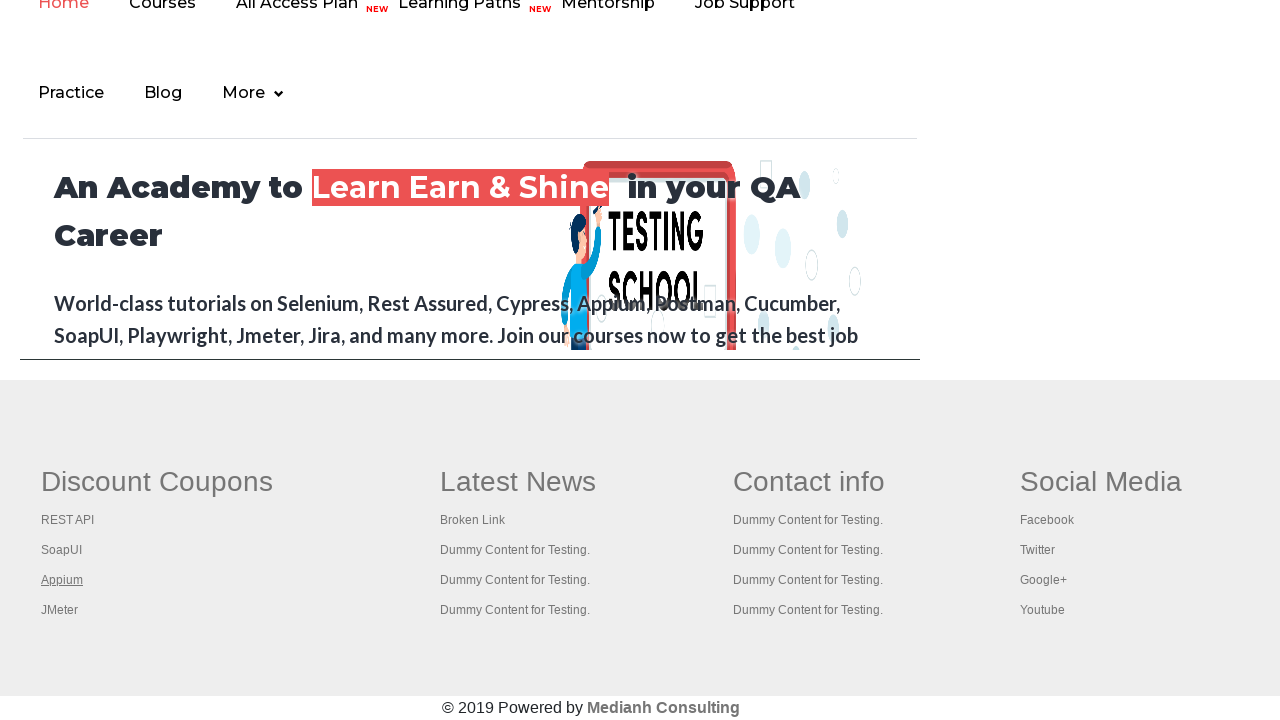

Opened footer link 4 in new tab using Ctrl+Click at (60, 610) on #gf-BIG >> xpath=//table/tbody/tr/td[1]/ul >> a >> nth=4
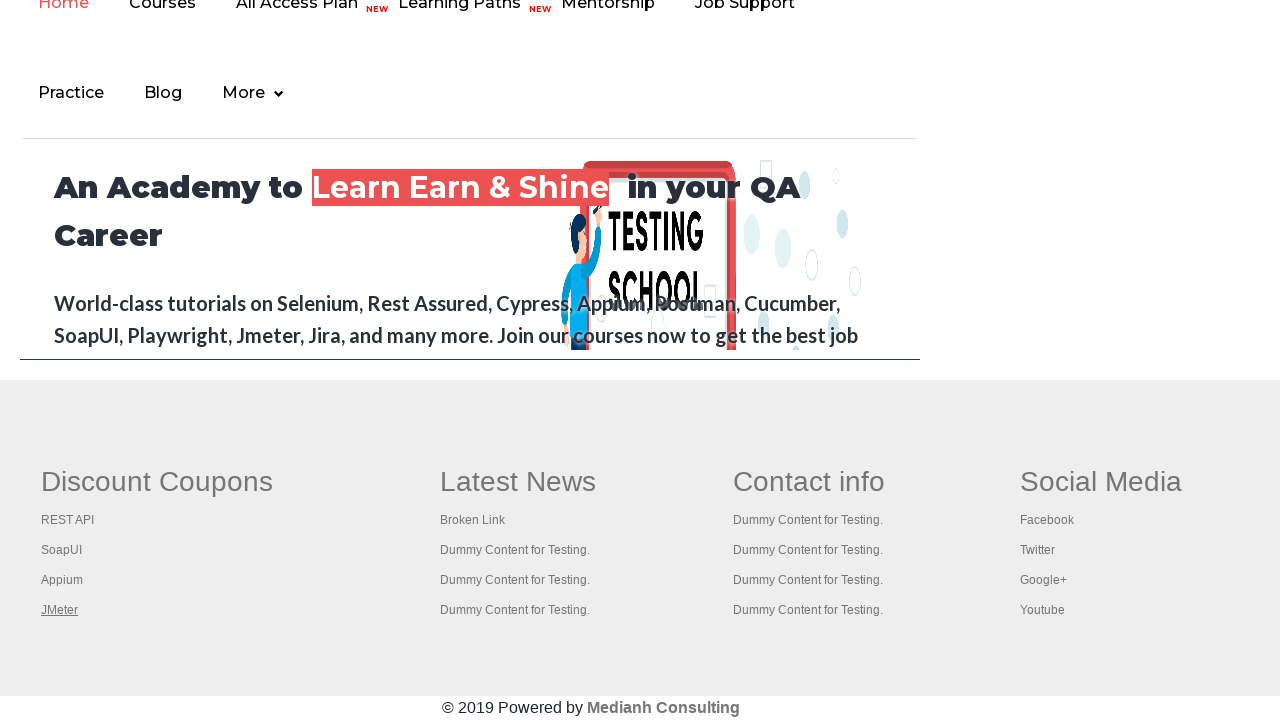

Retrieved all open tabs, total count: 5
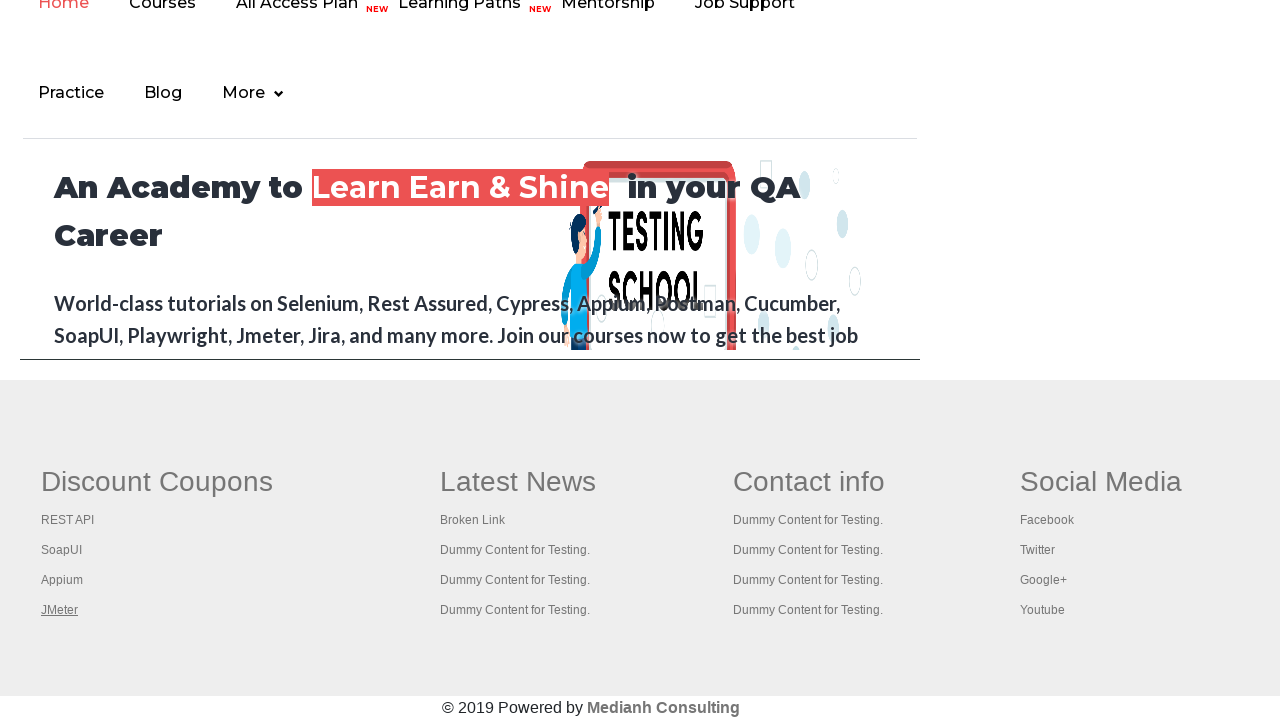

Brought tab to front
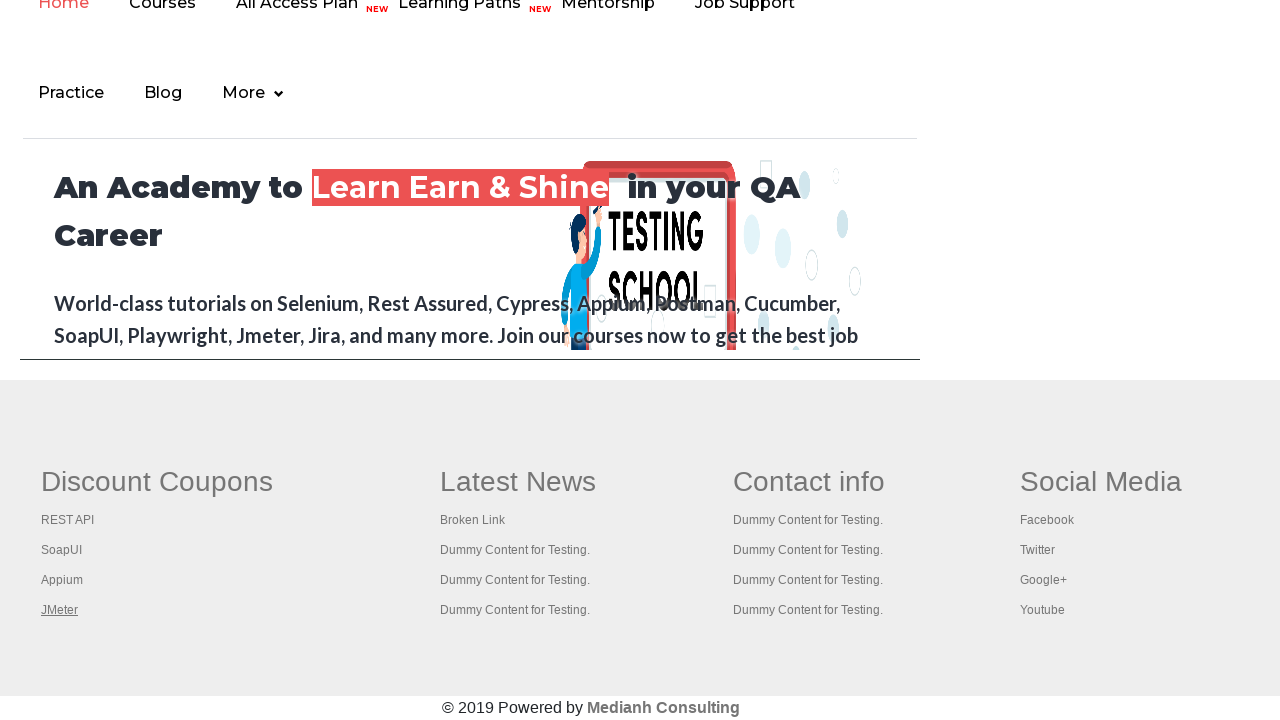

Waited for tab to fully load (domcontentloaded state)
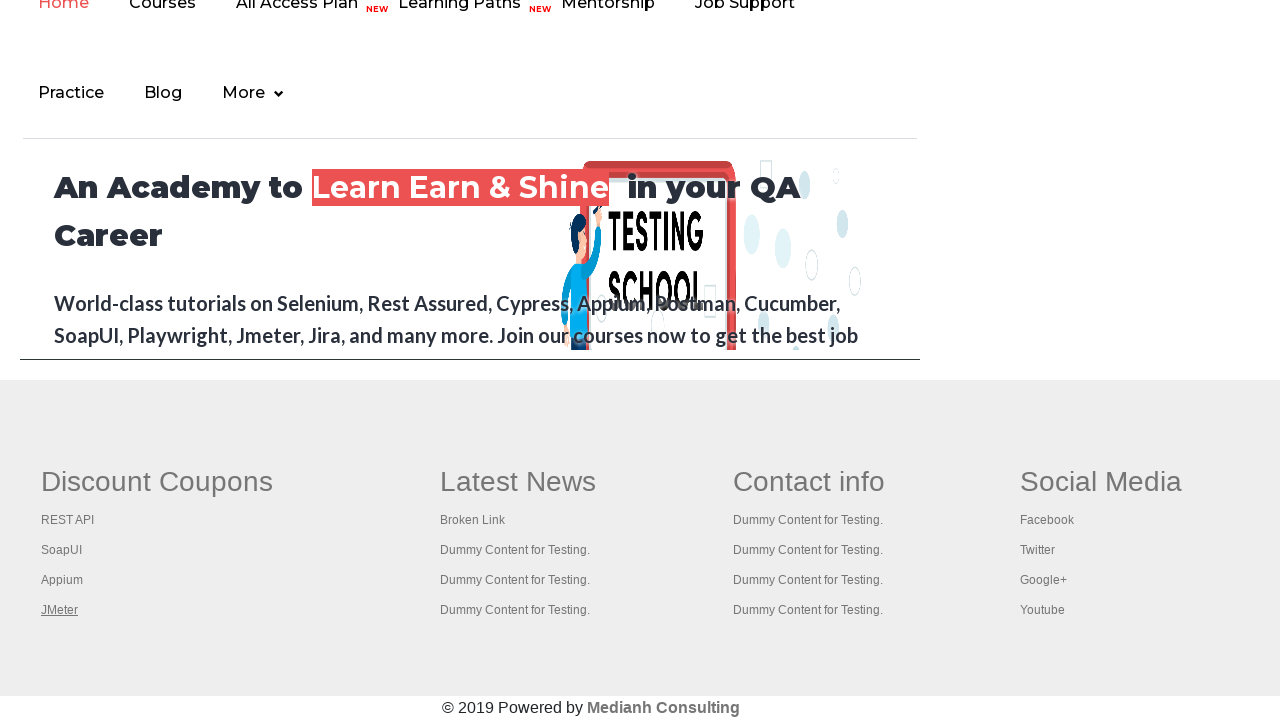

Brought tab to front
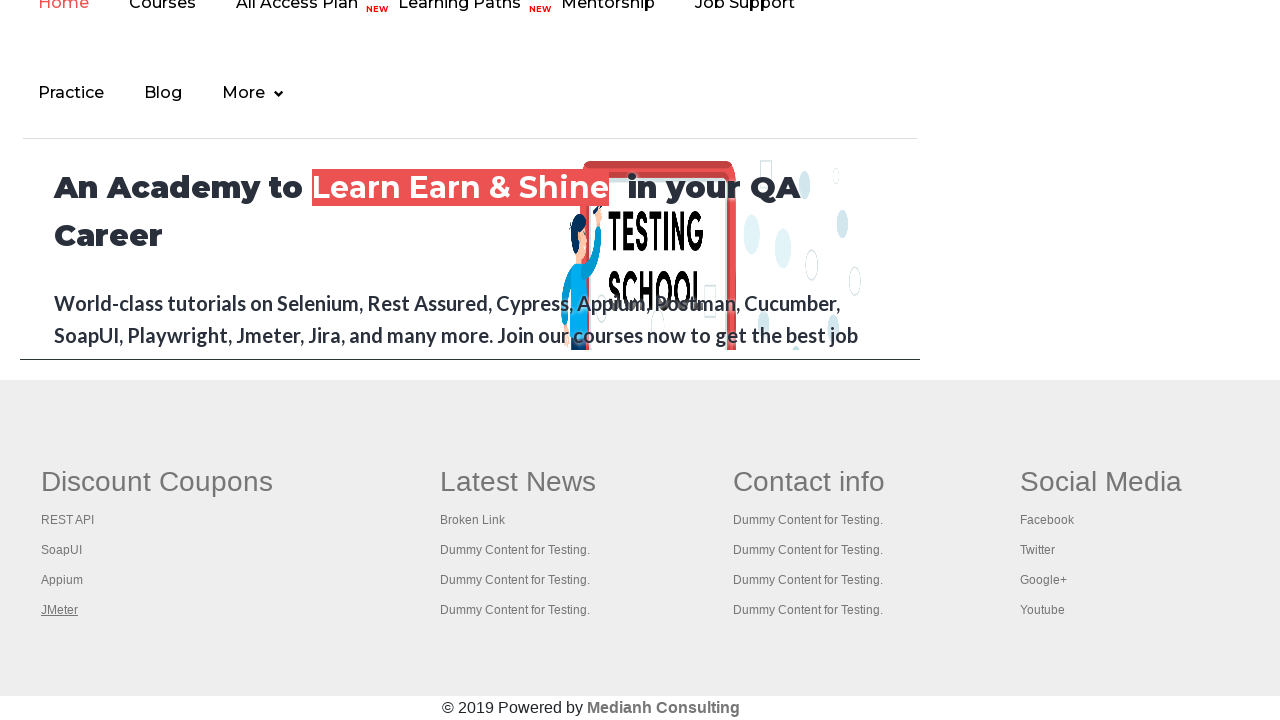

Waited for tab to fully load (domcontentloaded state)
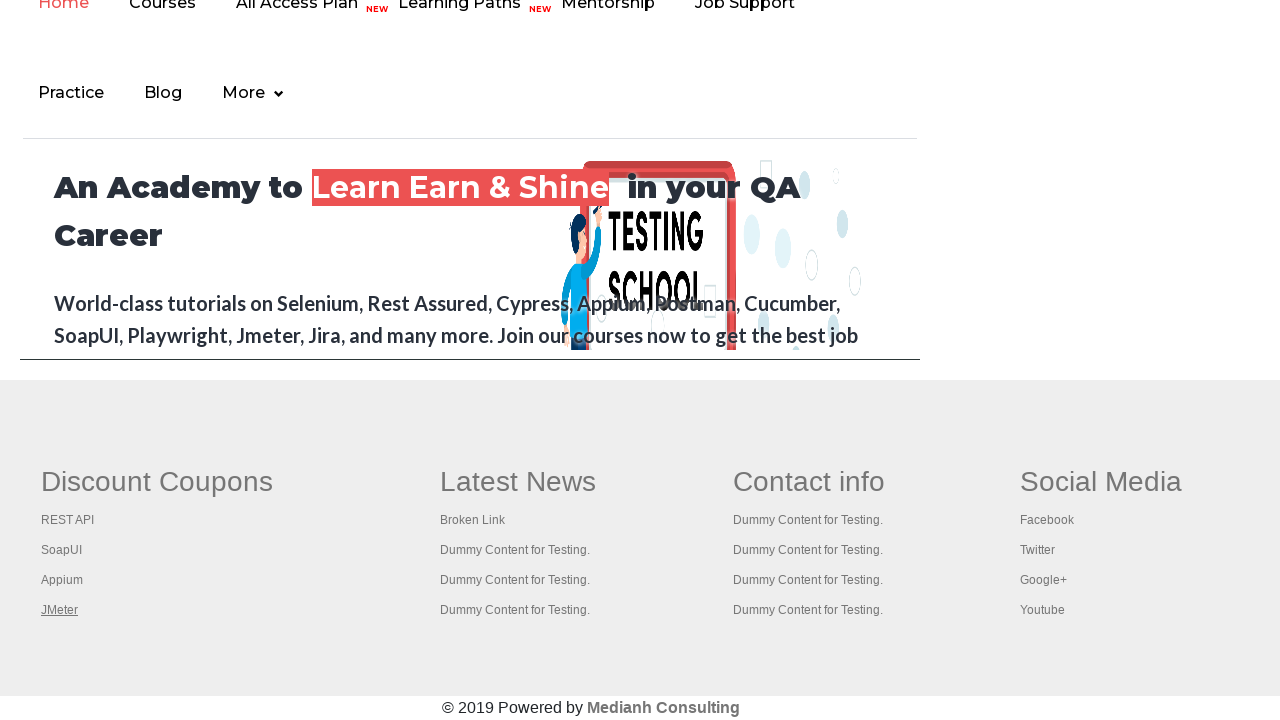

Brought tab to front
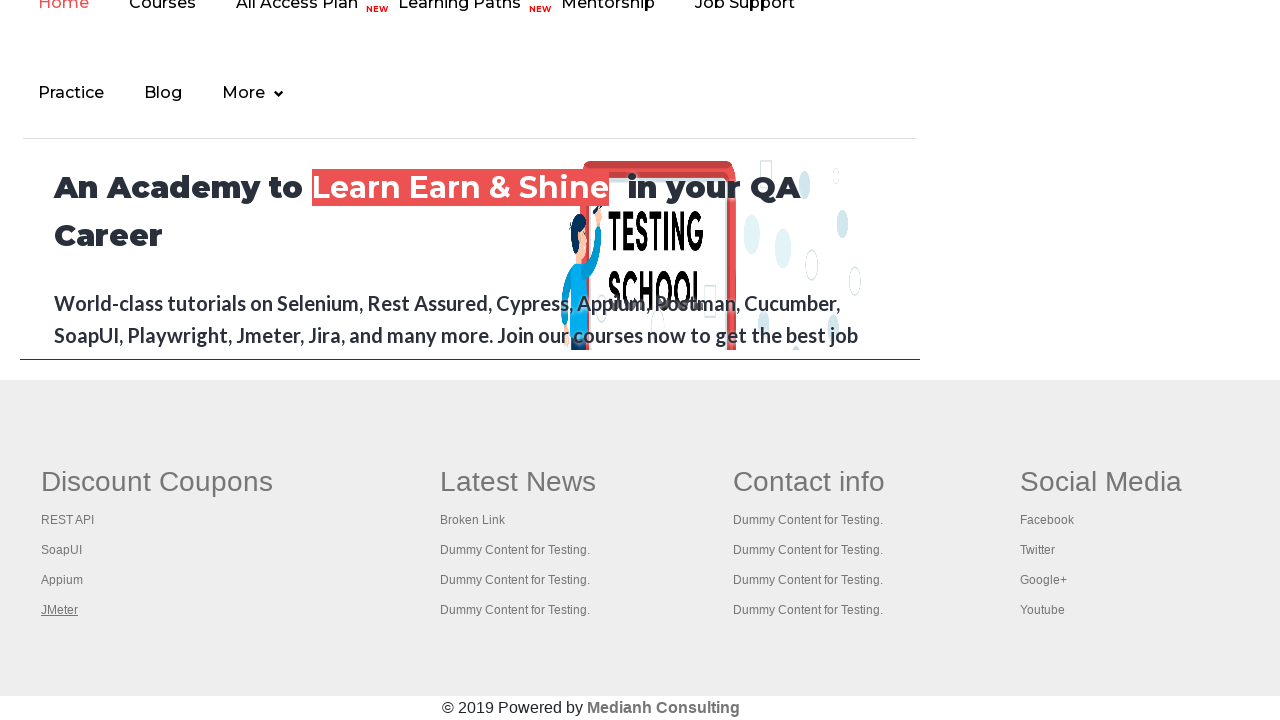

Waited for tab to fully load (domcontentloaded state)
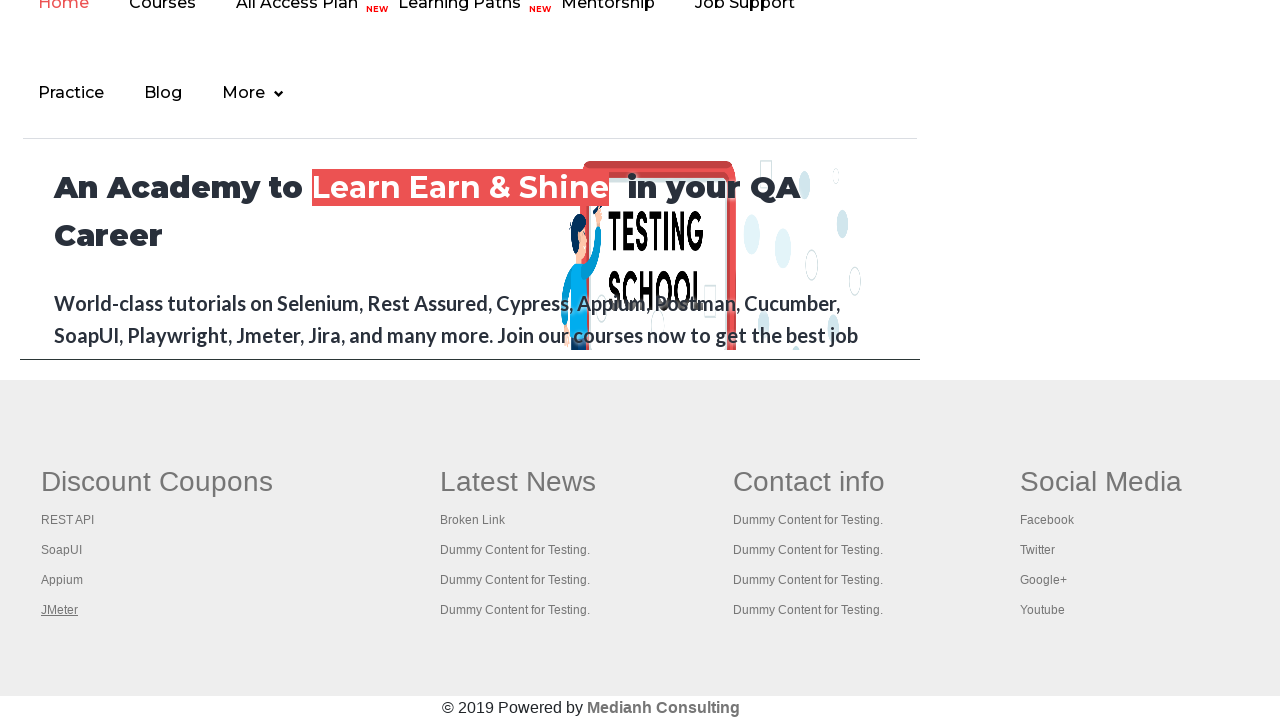

Brought tab to front
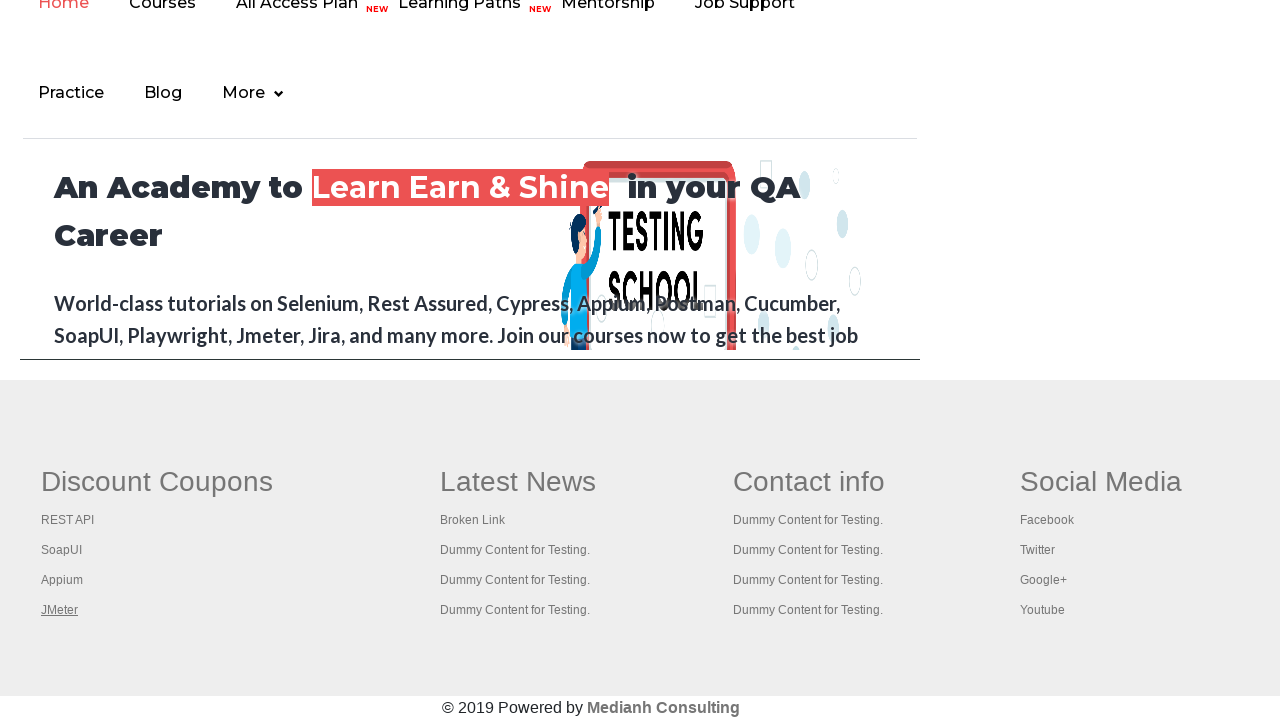

Waited for tab to fully load (domcontentloaded state)
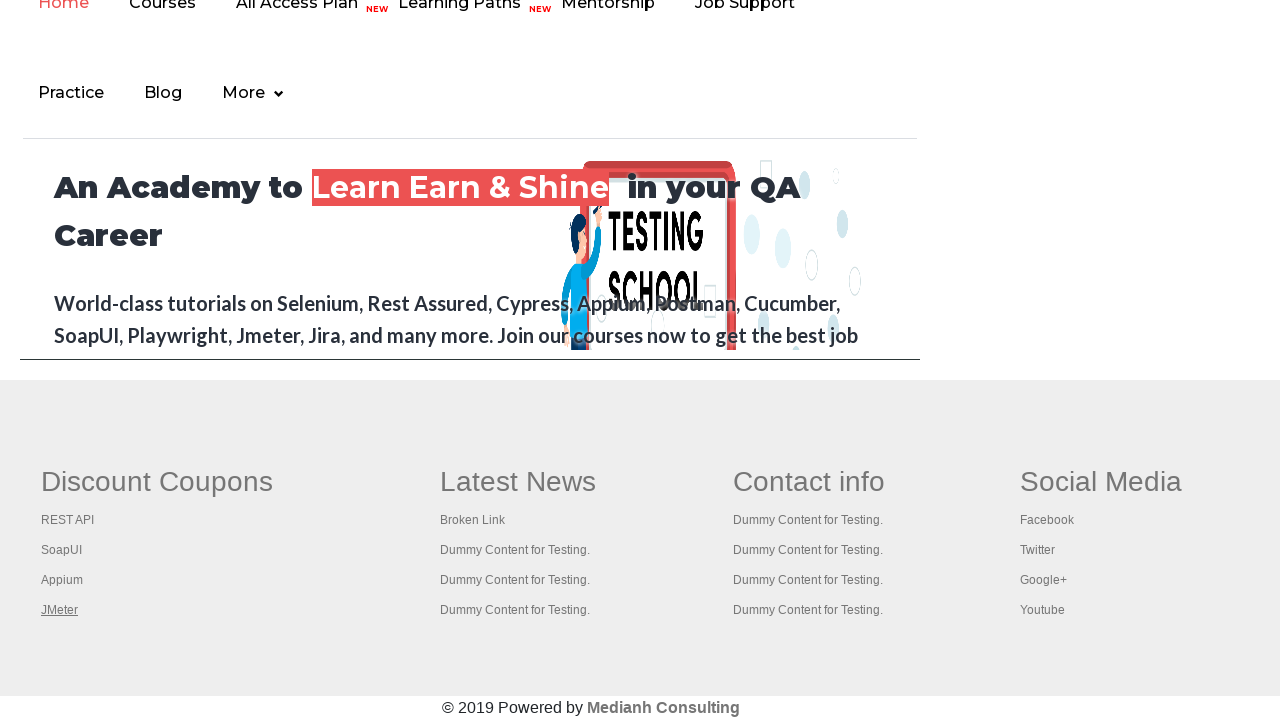

Brought tab to front
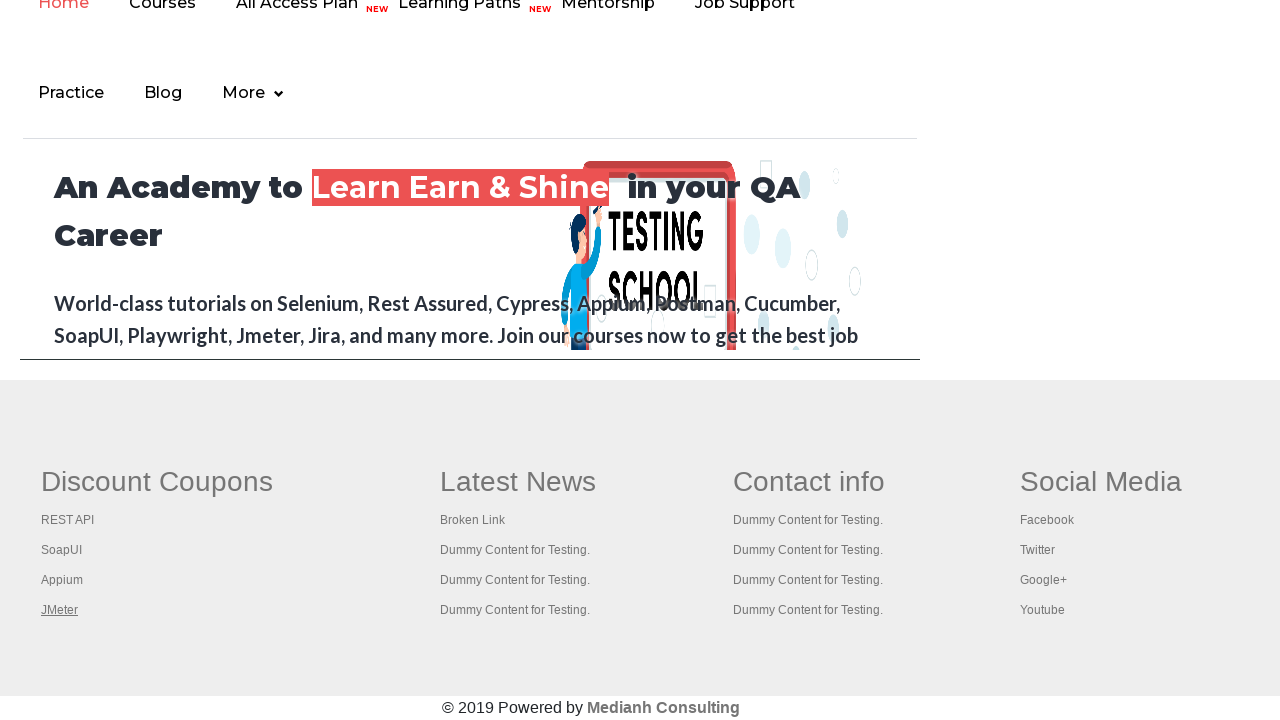

Waited for tab to fully load (domcontentloaded state)
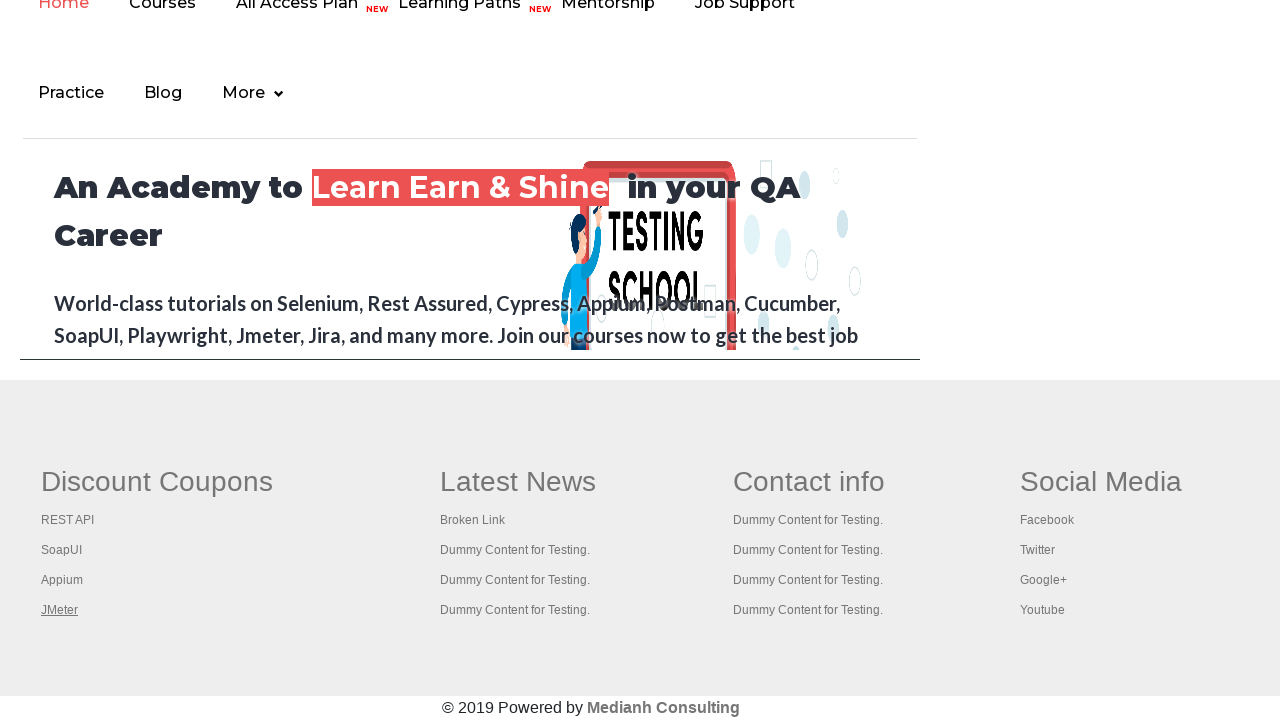

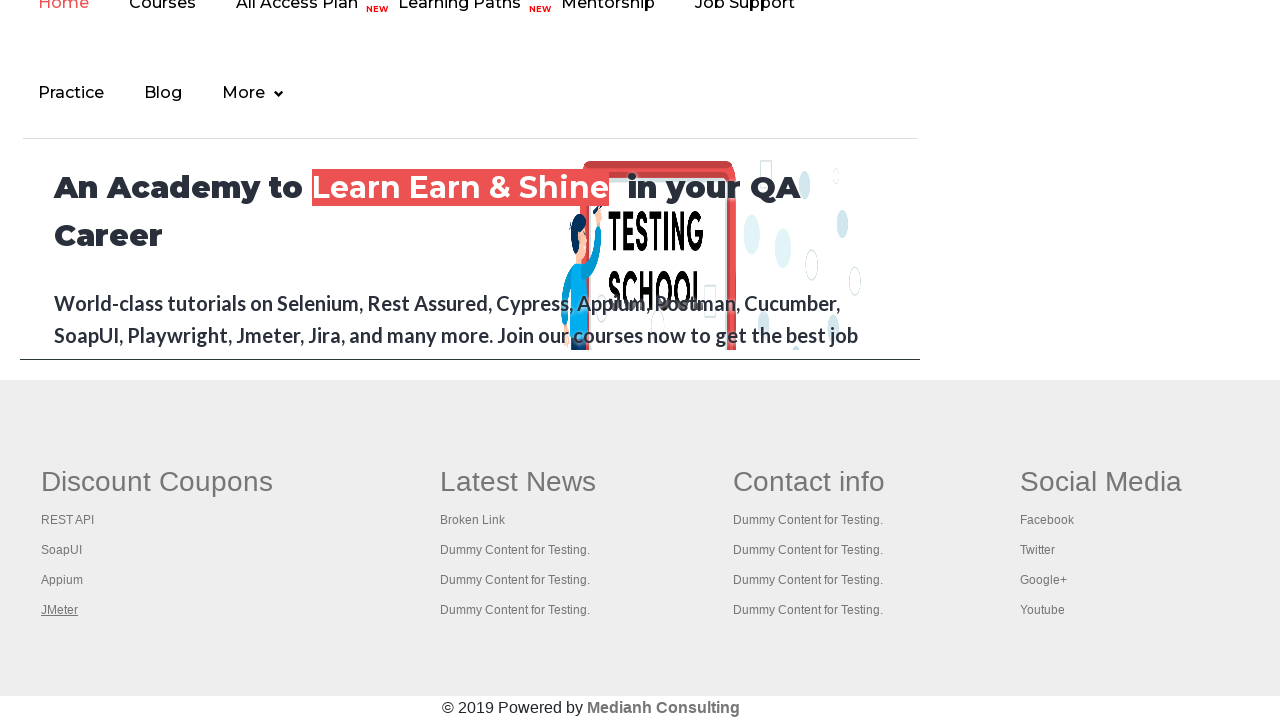